Tests that the complete all checkbox updates state when individual items are completed or cleared

Starting URL: https://demo.playwright.dev/todomvc

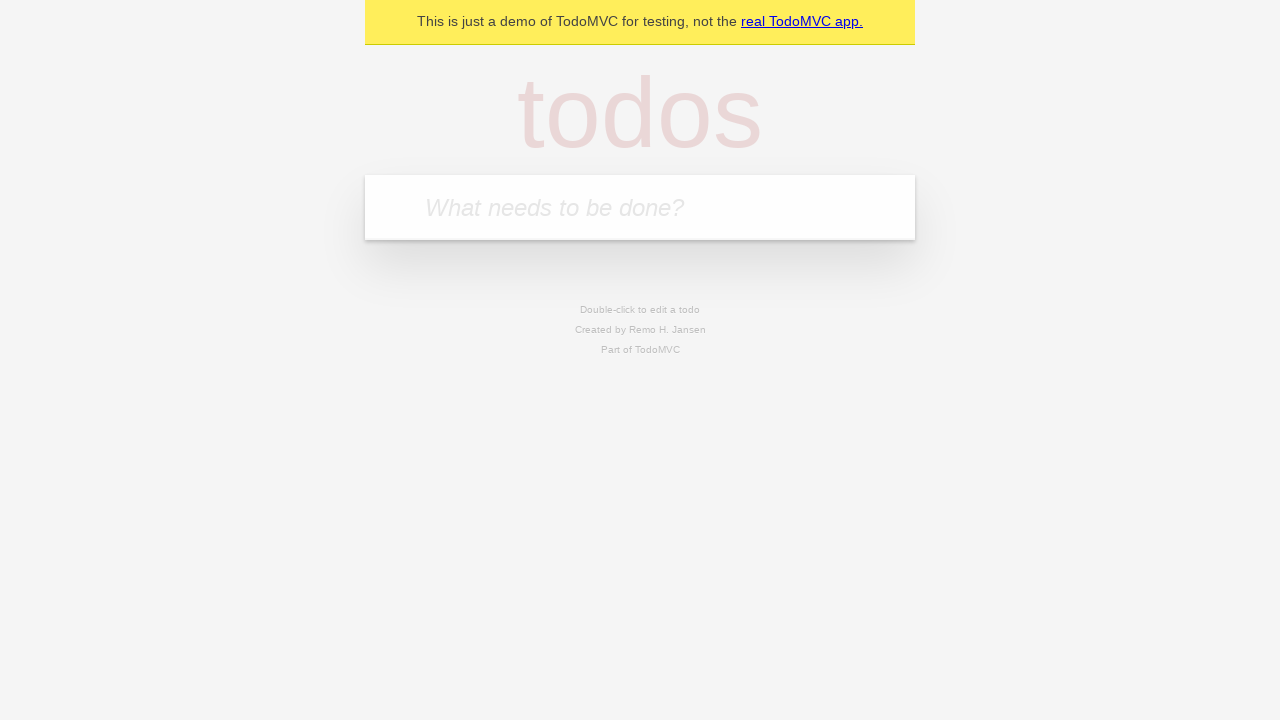

Filled todo input with 'buy some cheese' on internal:attr=[placeholder="What needs to be done?"i]
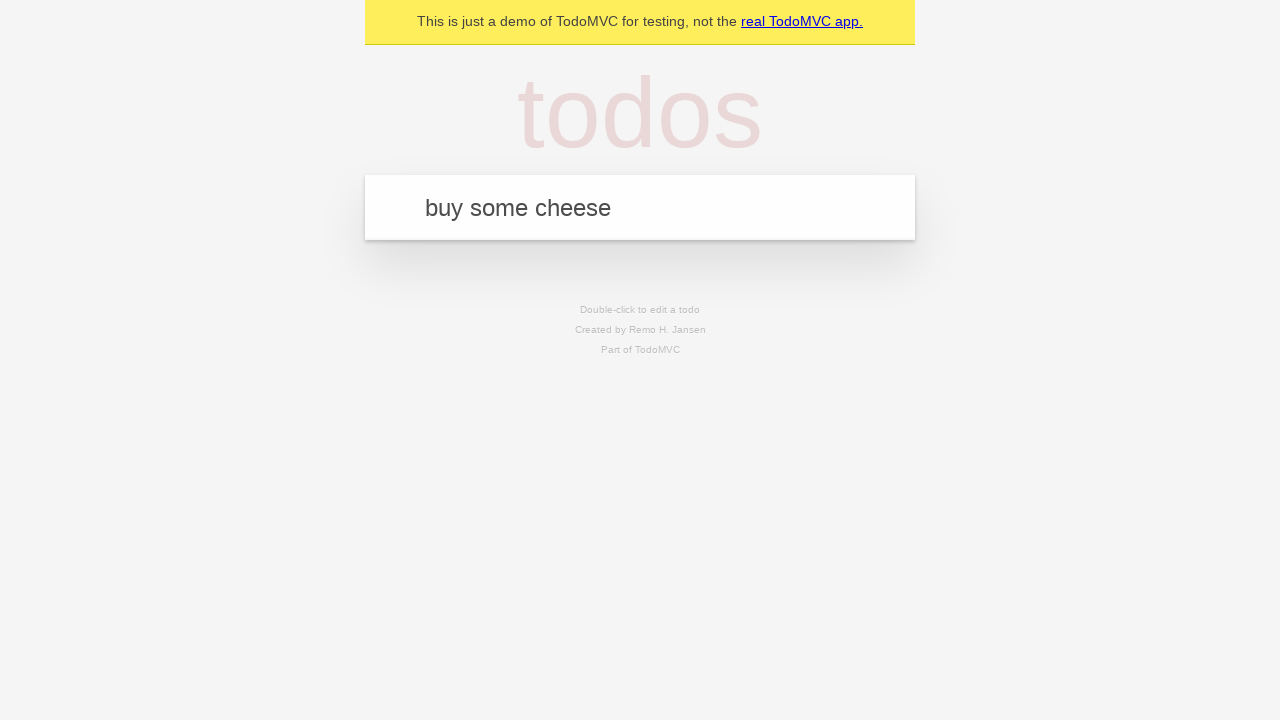

Pressed Enter to add todo 'buy some cheese' on internal:attr=[placeholder="What needs to be done?"i]
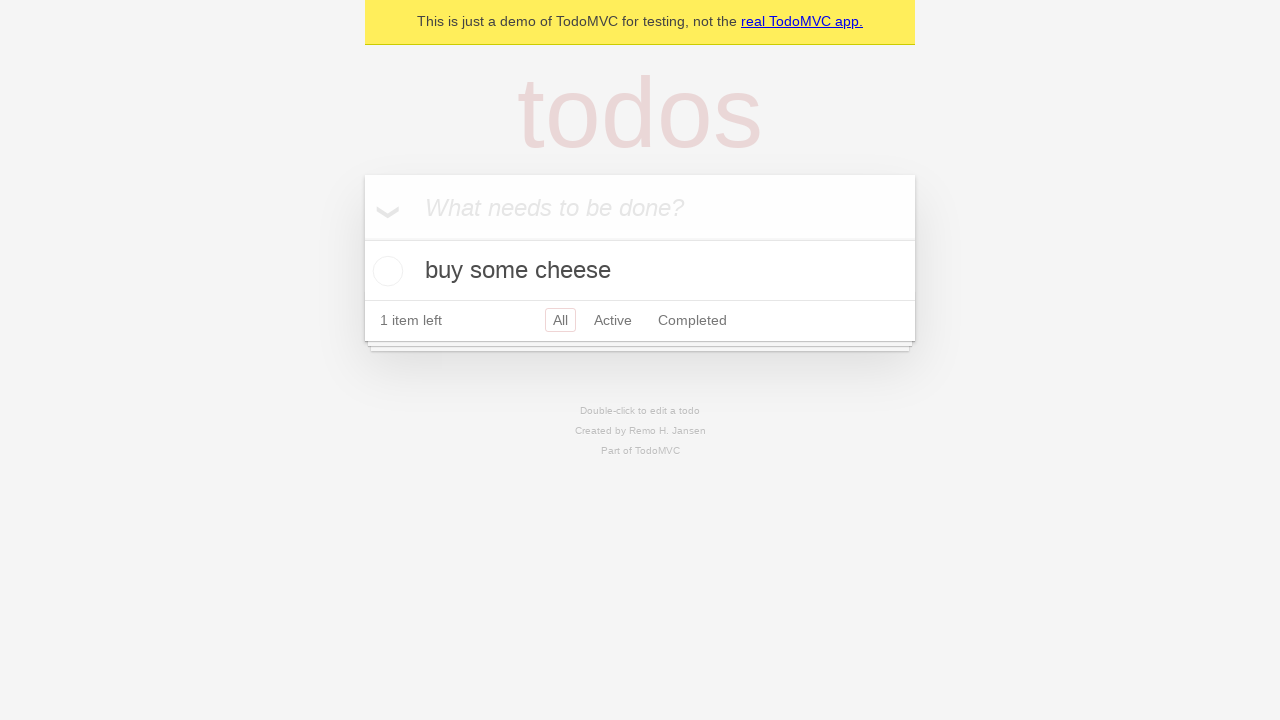

Filled todo input with 'feed the cat' on internal:attr=[placeholder="What needs to be done?"i]
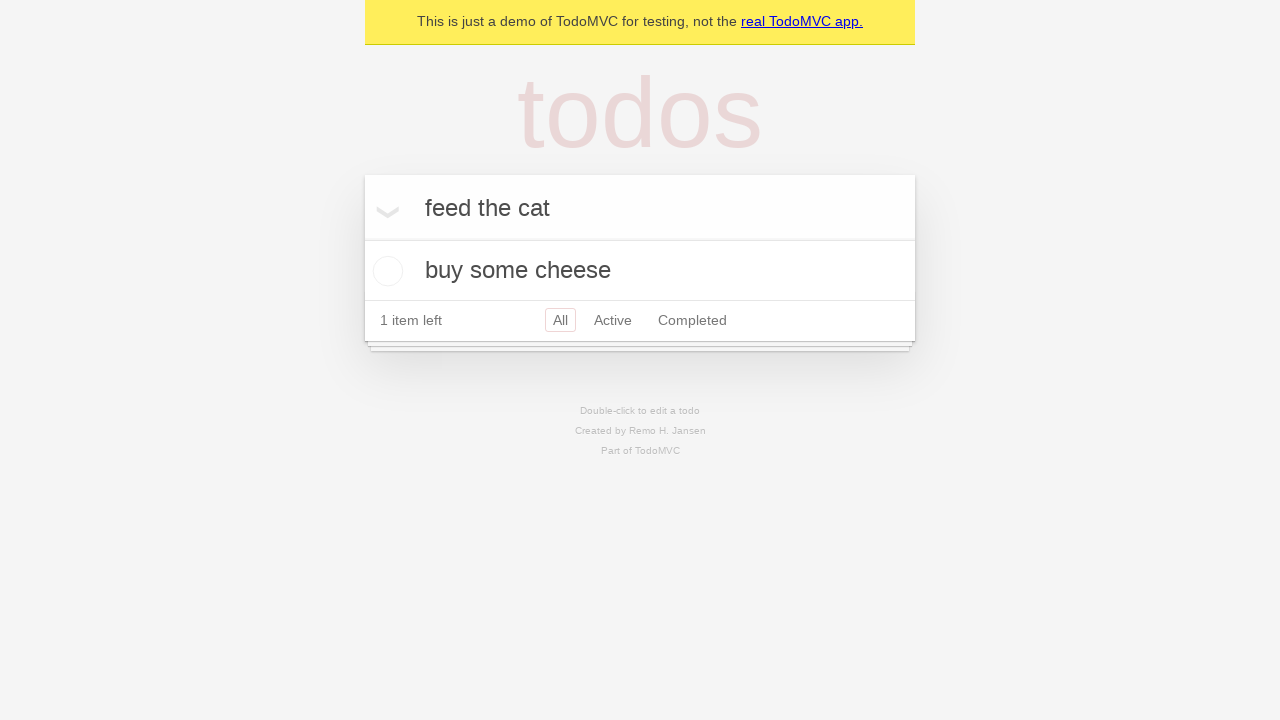

Pressed Enter to add todo 'feed the cat' on internal:attr=[placeholder="What needs to be done?"i]
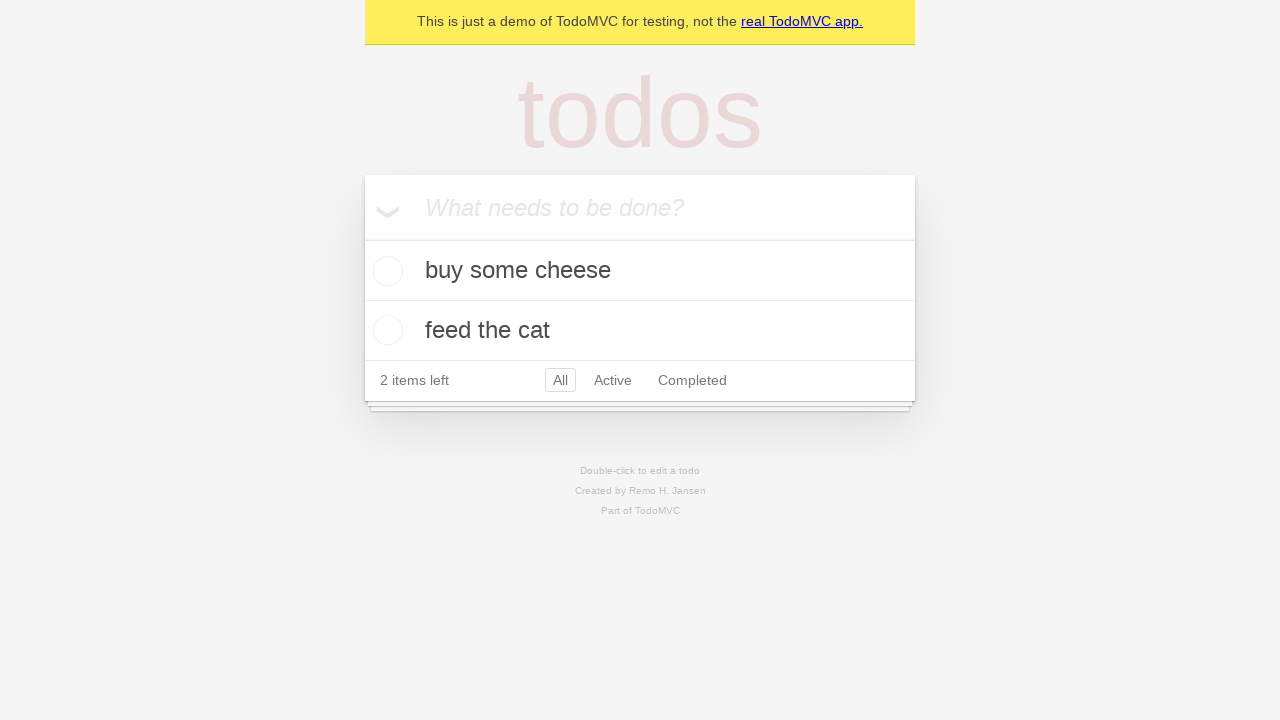

Filled todo input with 'book a doctors appointment' on internal:attr=[placeholder="What needs to be done?"i]
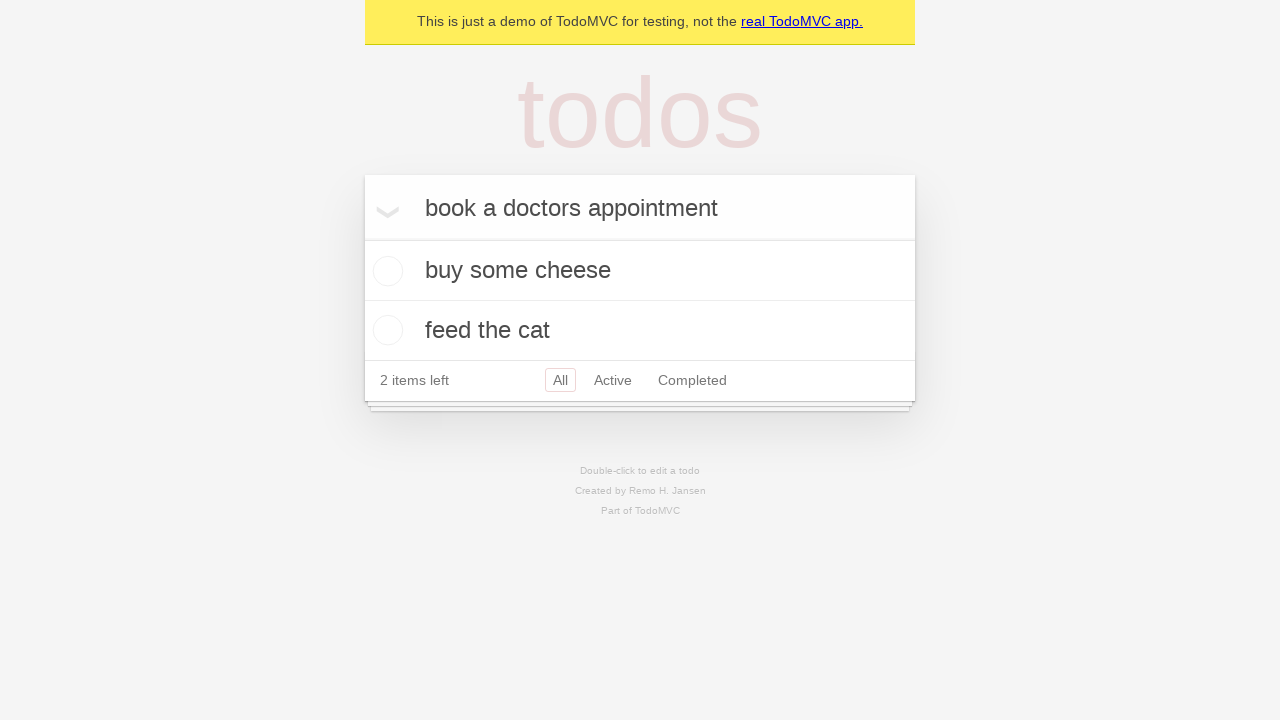

Pressed Enter to add todo 'book a doctors appointment' on internal:attr=[placeholder="What needs to be done?"i]
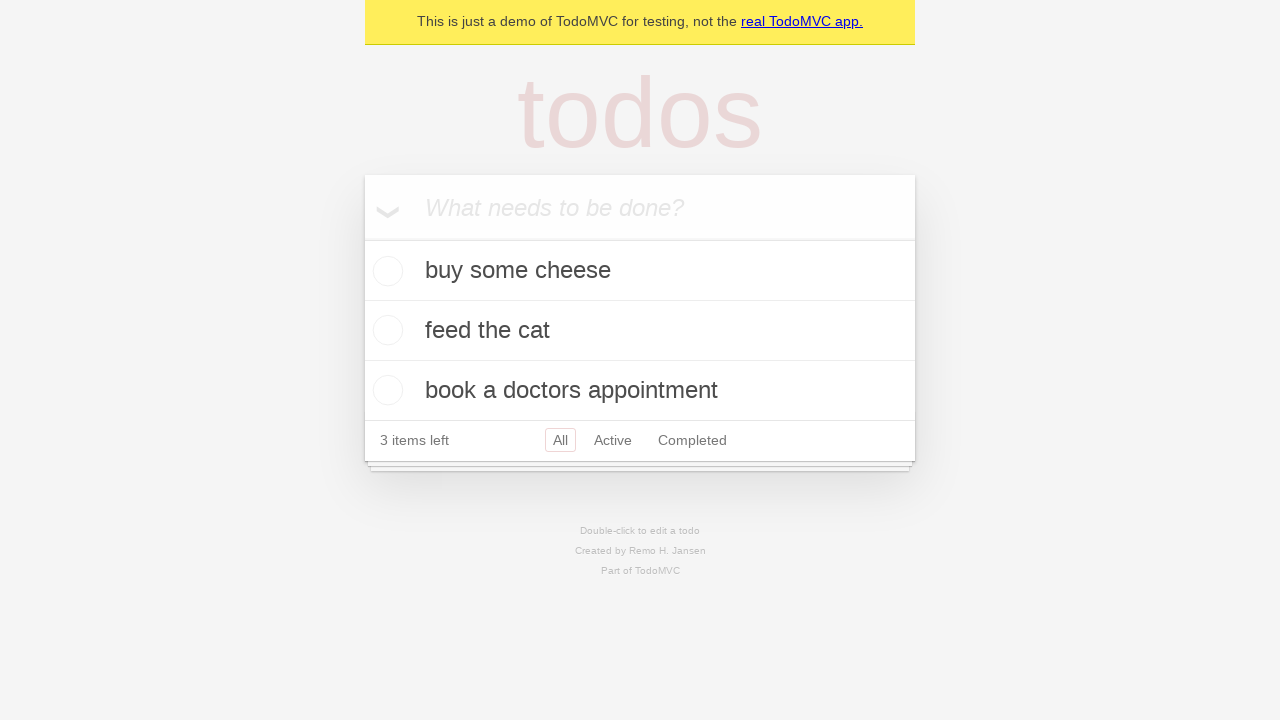

Checked the 'Mark all as complete' checkbox to complete all todos at (362, 238) on internal:label="Mark all as complete"i
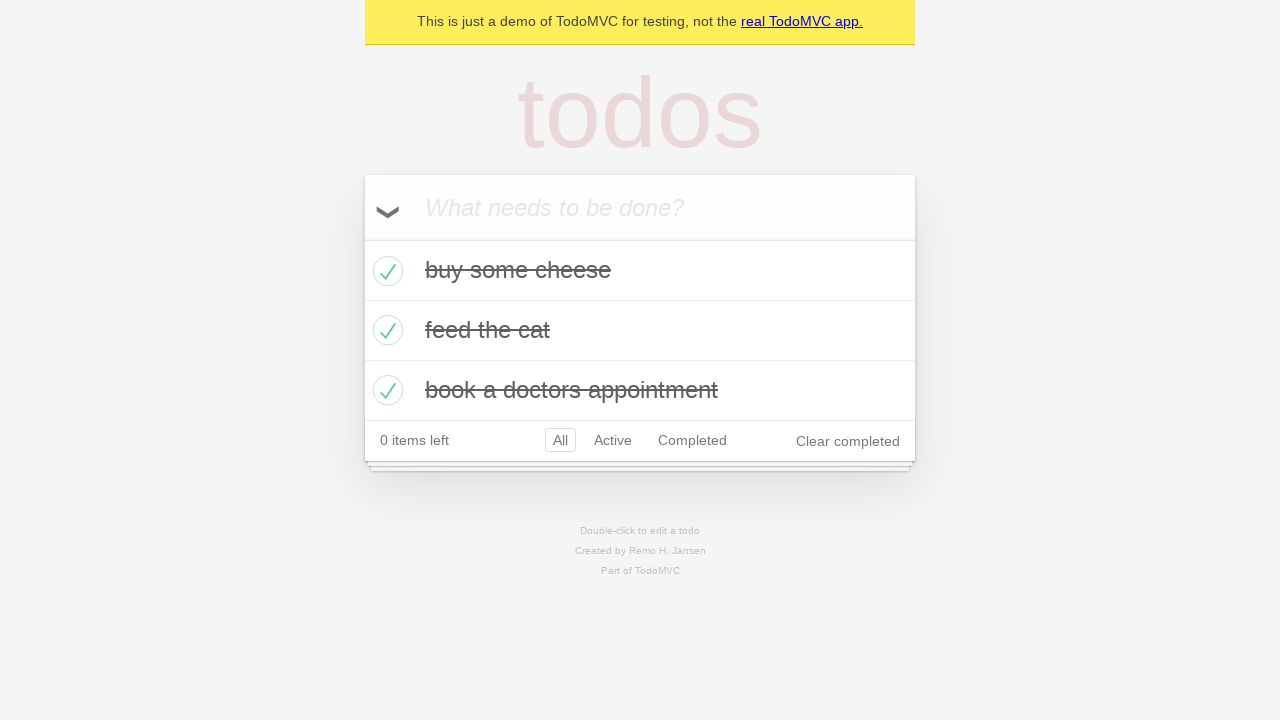

Unchecked the first todo checkbox at (385, 271) on internal:testid=[data-testid="todo-item"s] >> nth=0 >> internal:role=checkbox
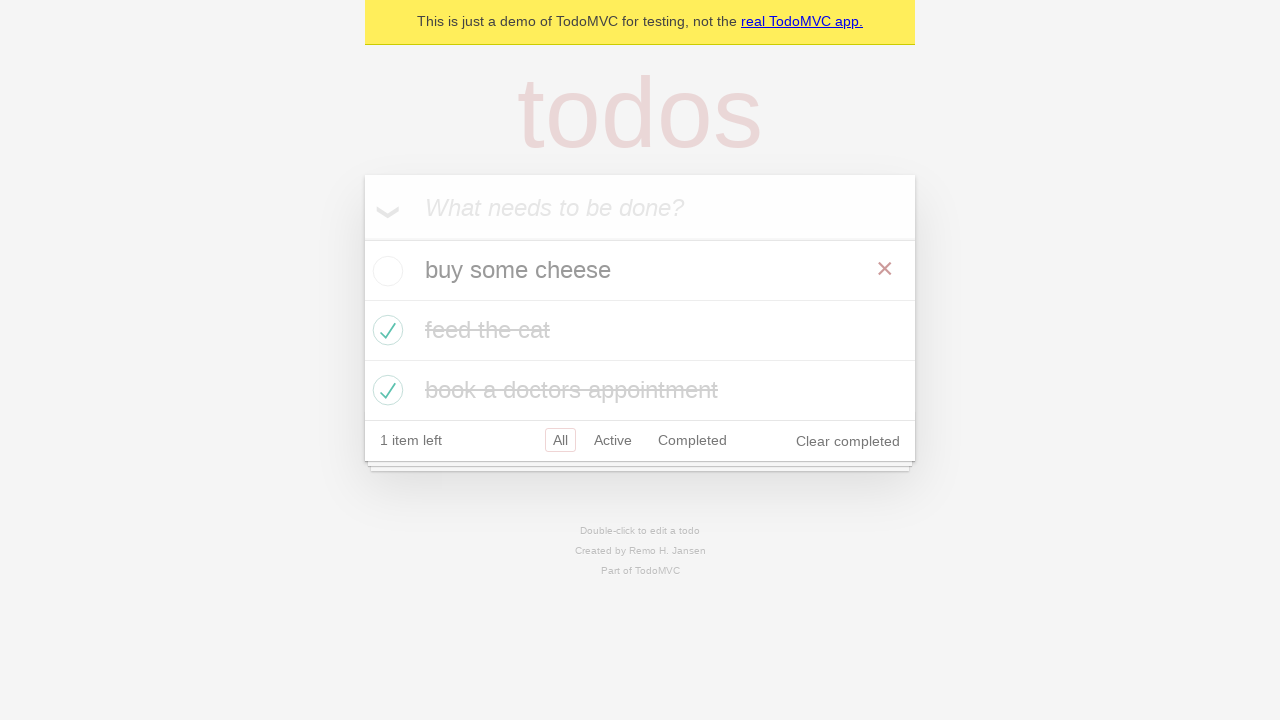

Checked the first todo checkbox again at (385, 271) on internal:testid=[data-testid="todo-item"s] >> nth=0 >> internal:role=checkbox
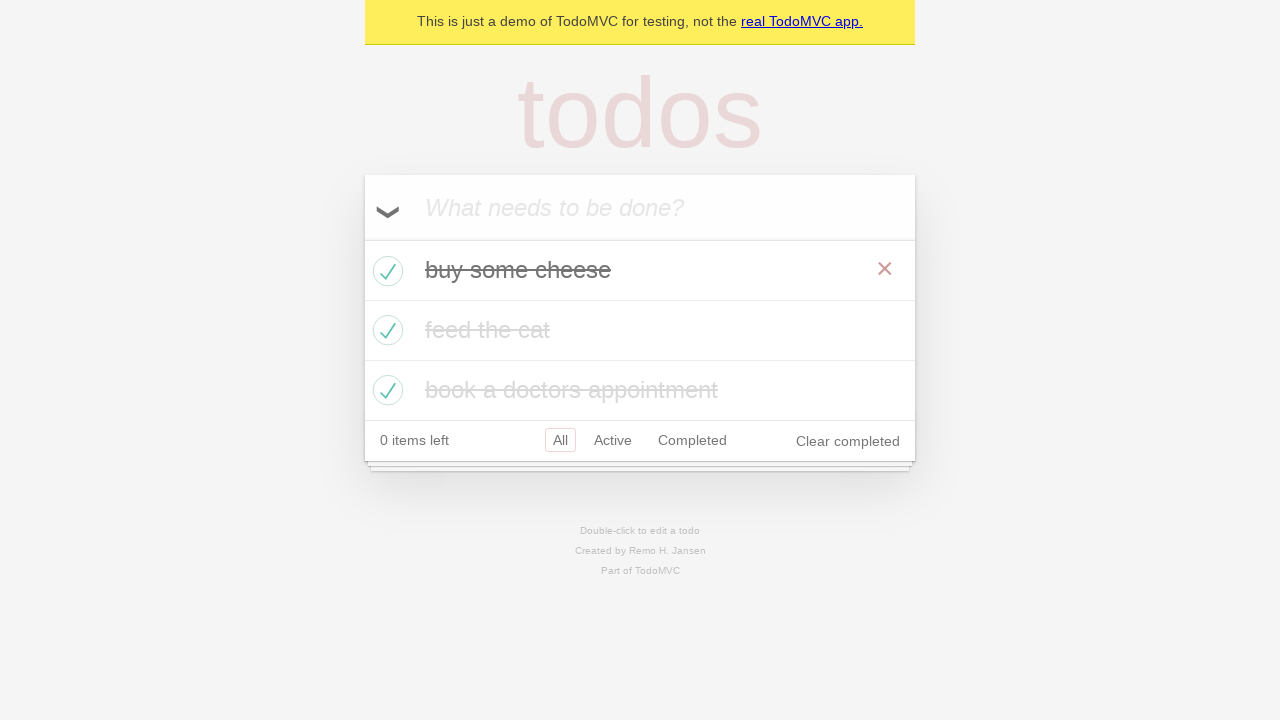

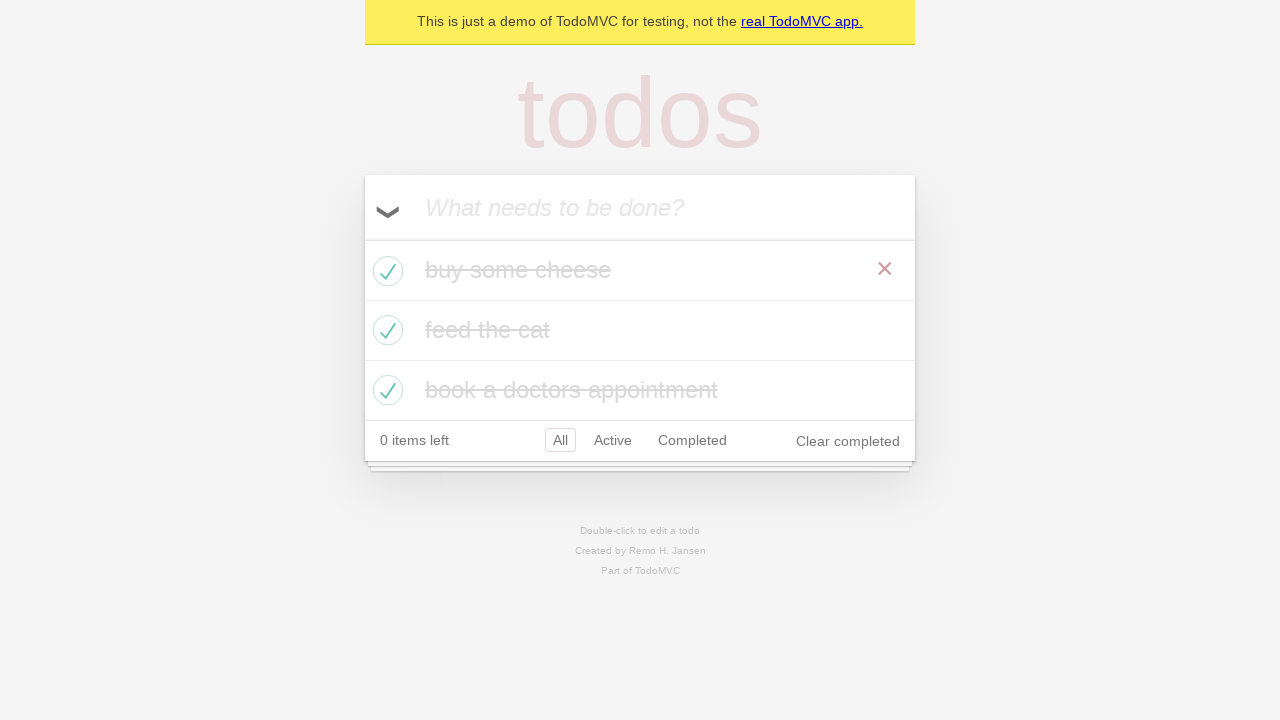